Verifies user can open the menu, navigate to My Orders page, view orders, and navigate back.

Starting URL: https://widget.synonym.to/?embed=true

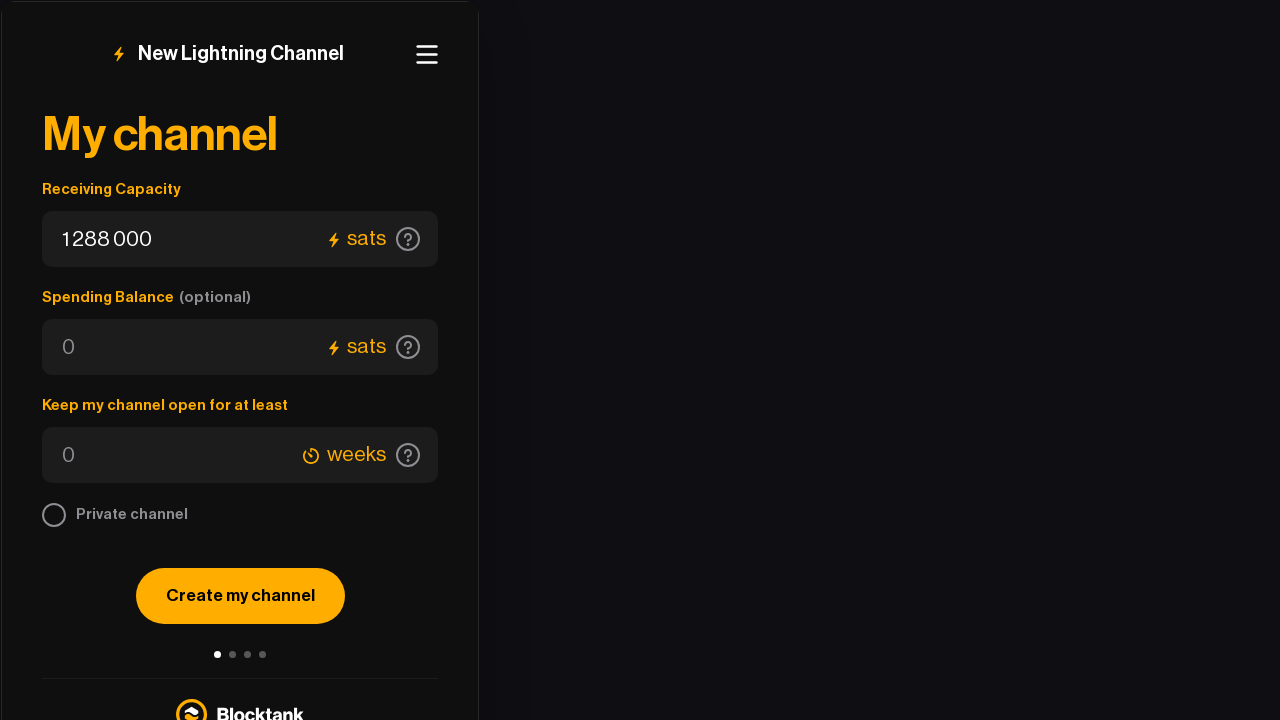

Clicked menu icon in header at (427, 55) on .header-button svg rect:nth-of-type(3)
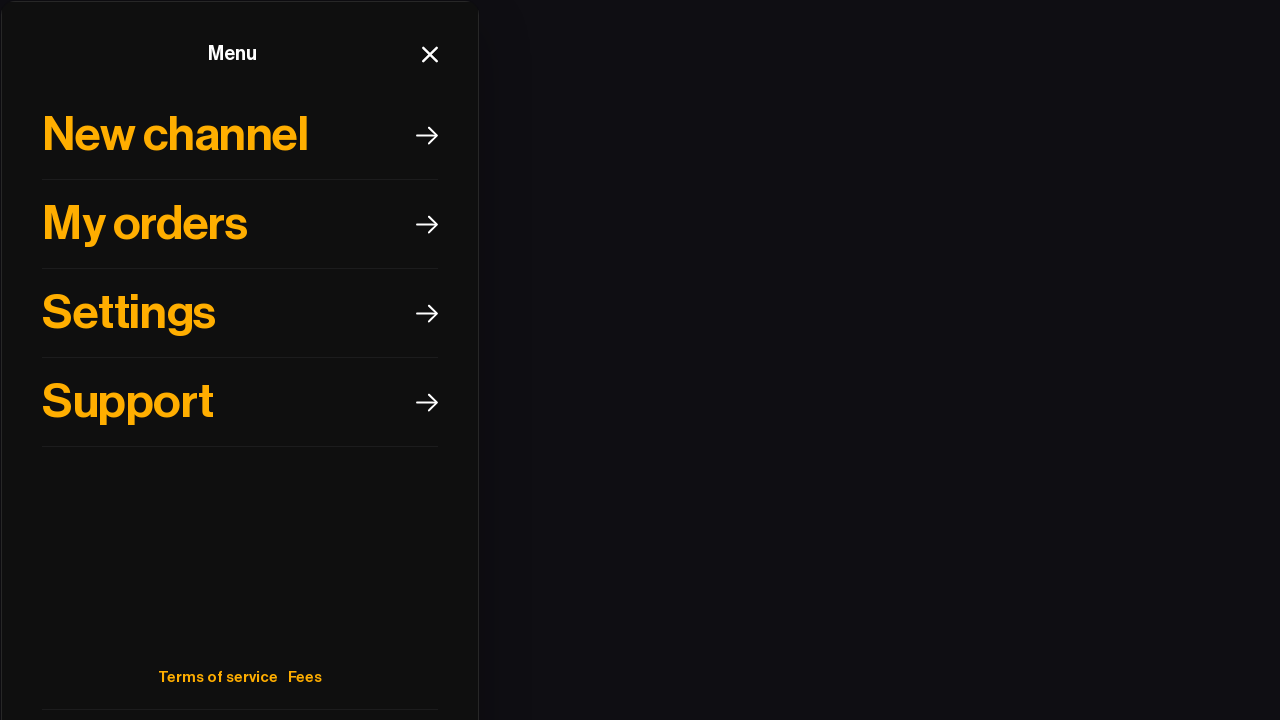

Menu appeared
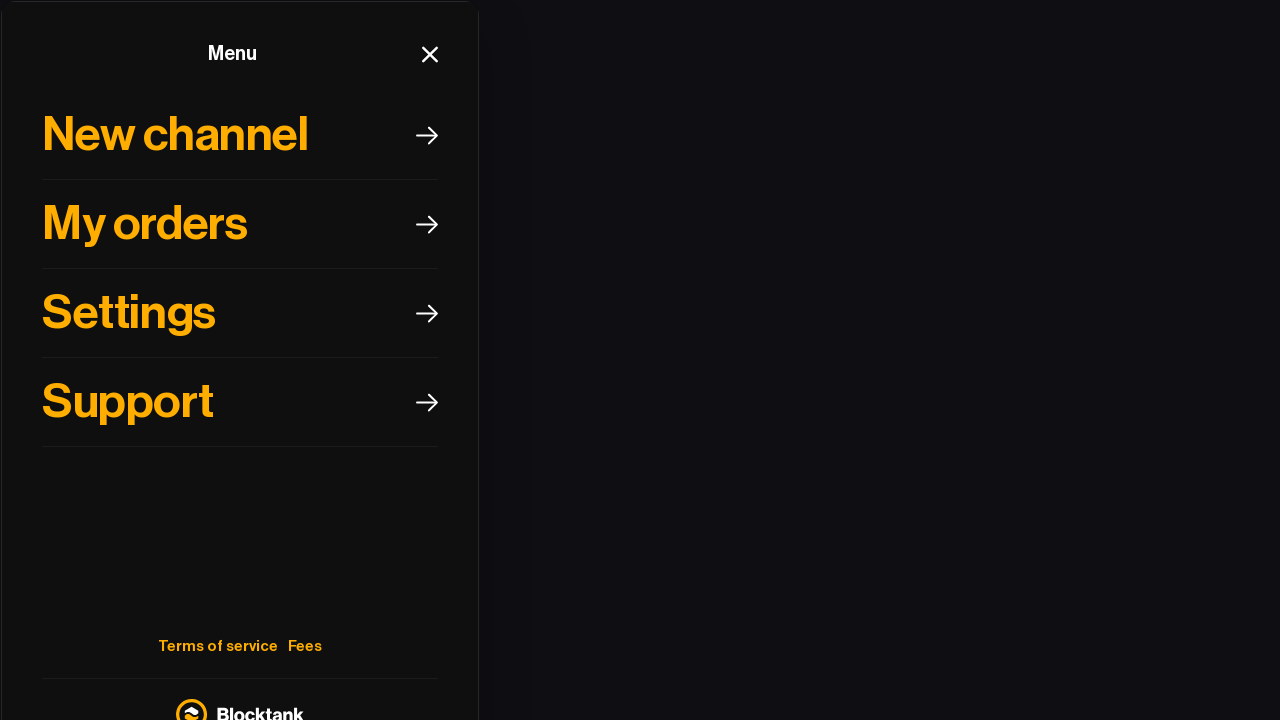

Clicked My Orders menu item at (240, 224) on xpath=//html/body/div[1]/div/div/div/div[2]/div/div[1]/div[2]/div[1]
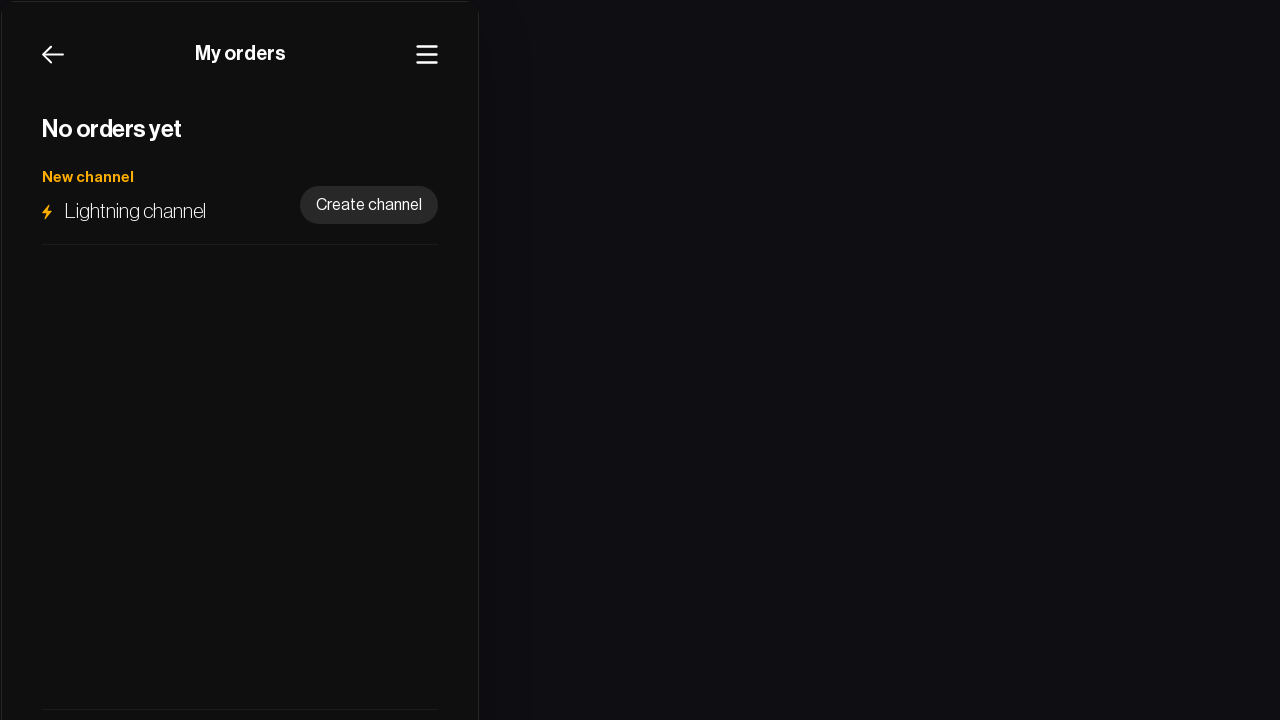

My Orders page loaded successfully
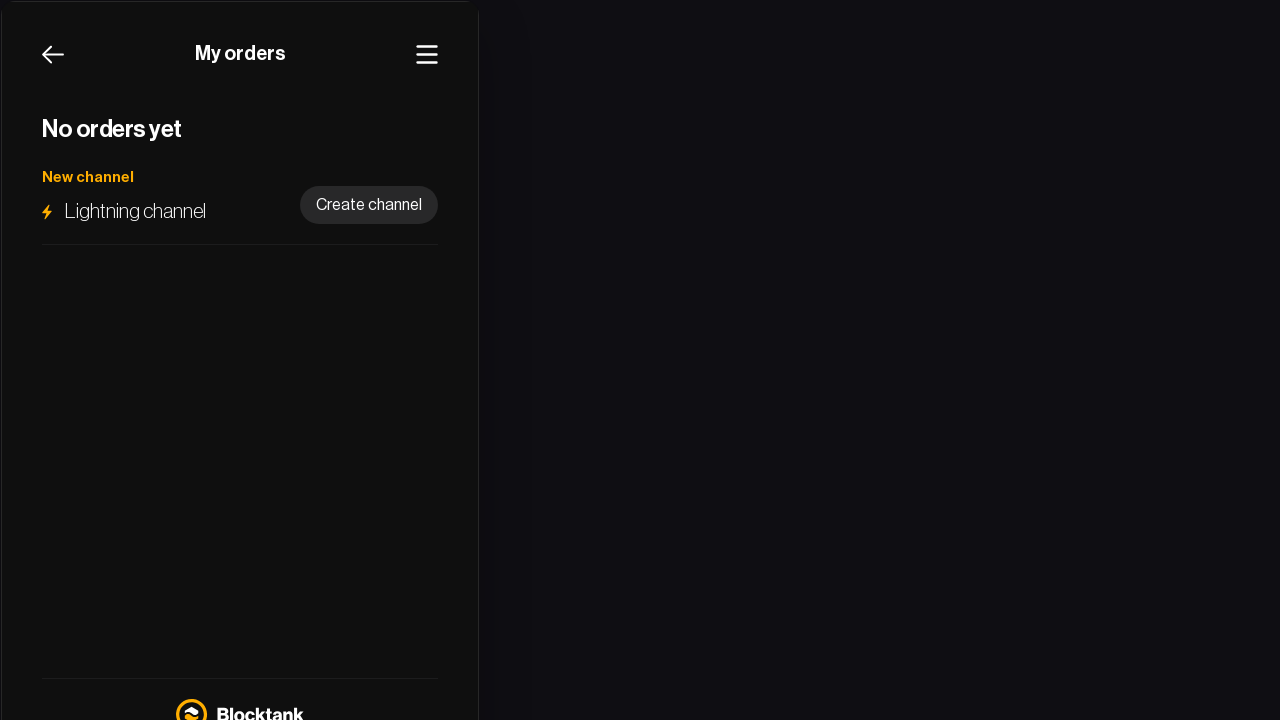

Clicked back icon to return from My Orders at (53, 55) on div.header-button:nth-child(1) > svg
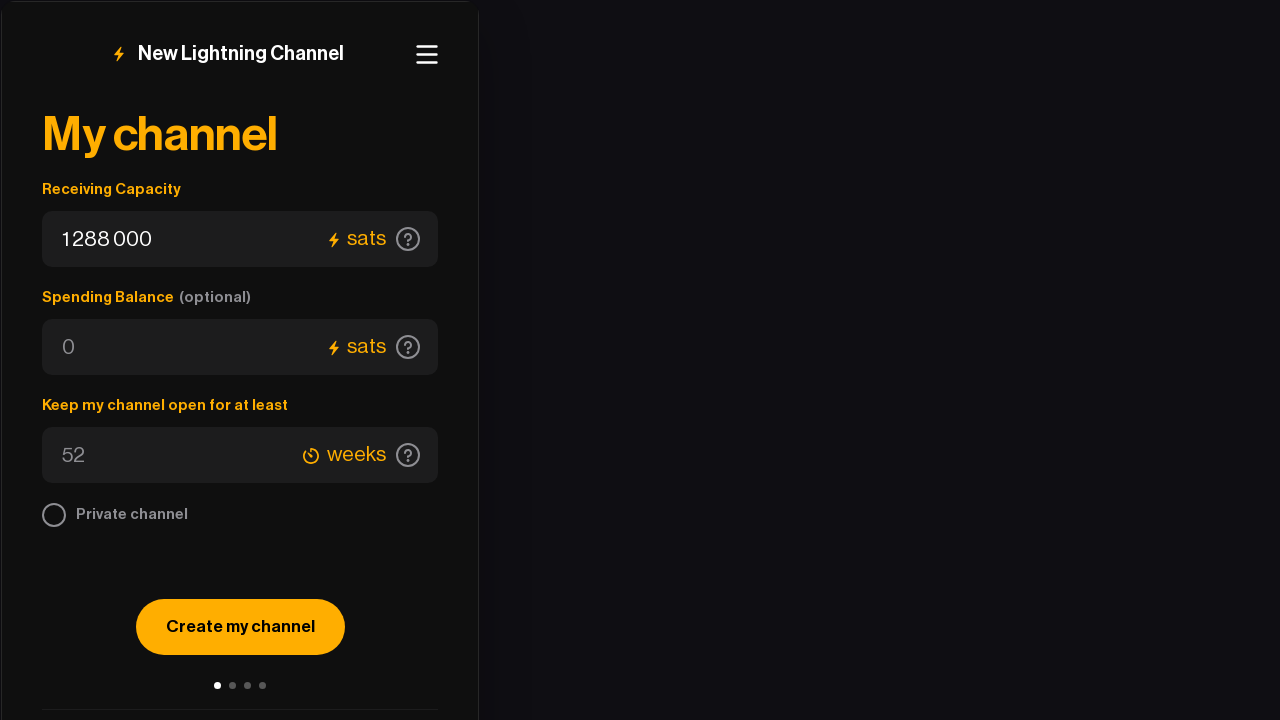

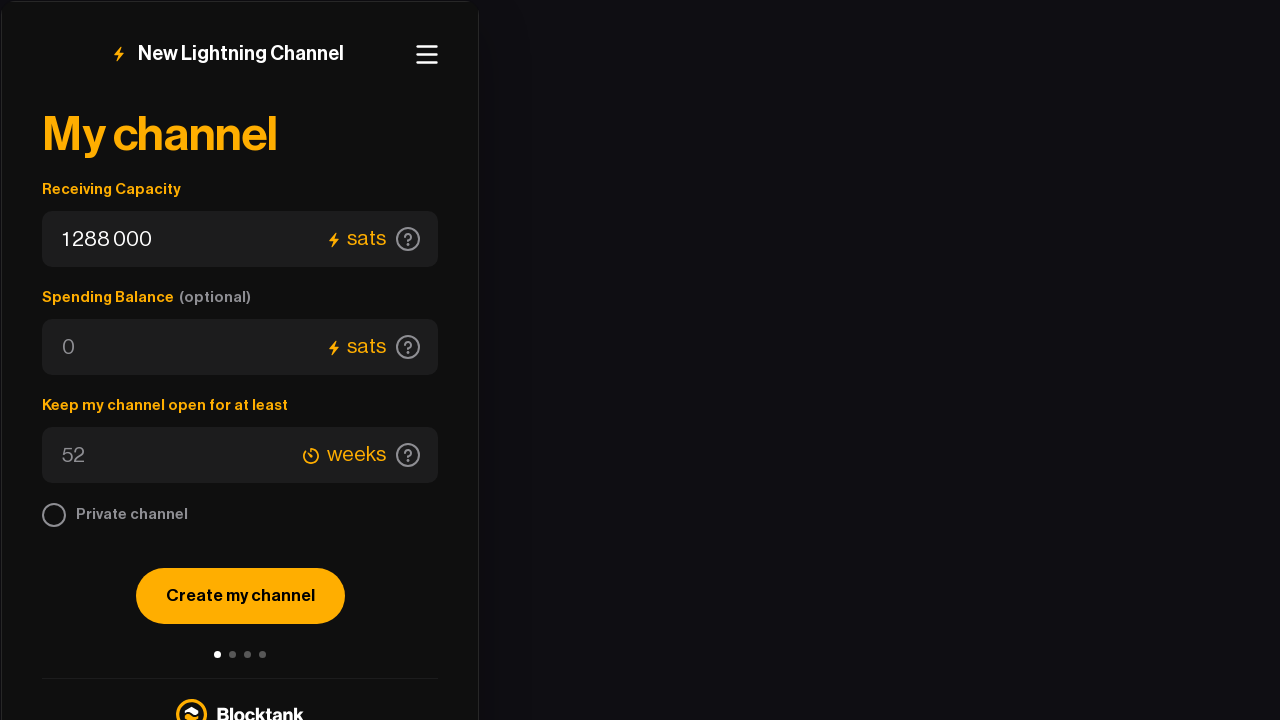